Tests XPath locator strategies by finding buttons in the header using following-sibling and parent axis navigation, and verifying their text content.

Starting URL: https://rahulshettyacademy.com/AutomationPractice/

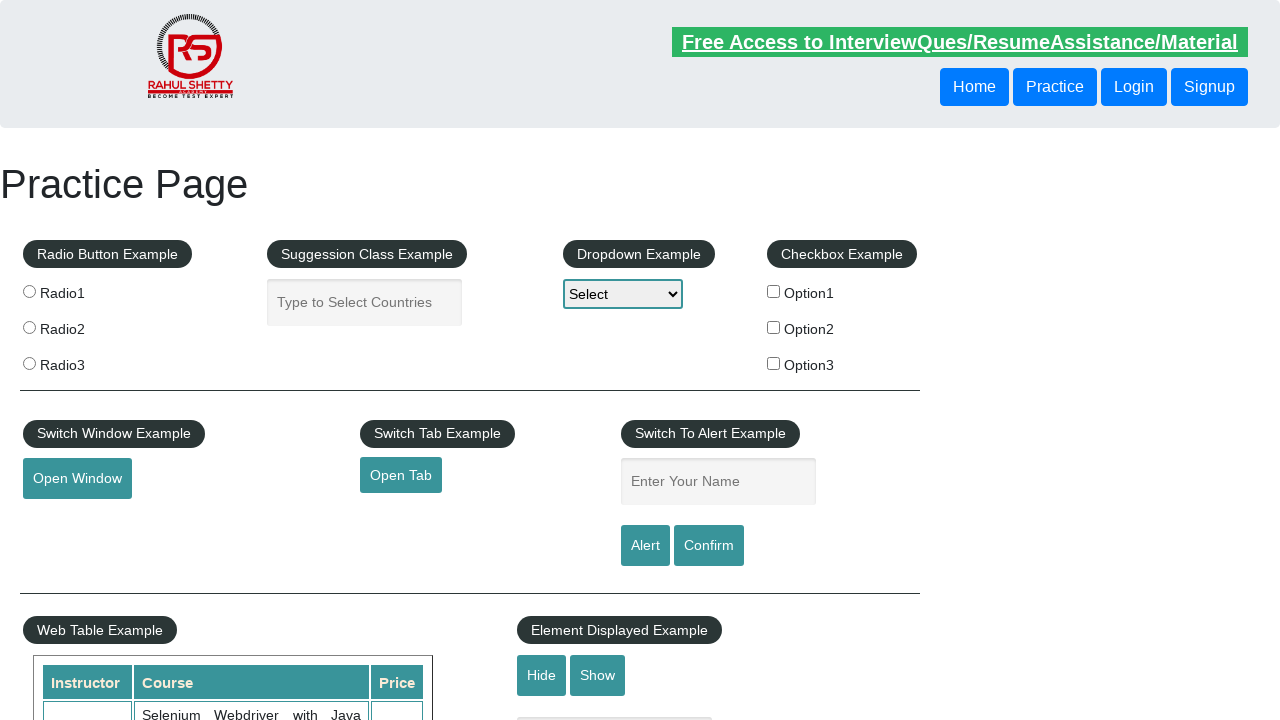

Waited for header button element to be present
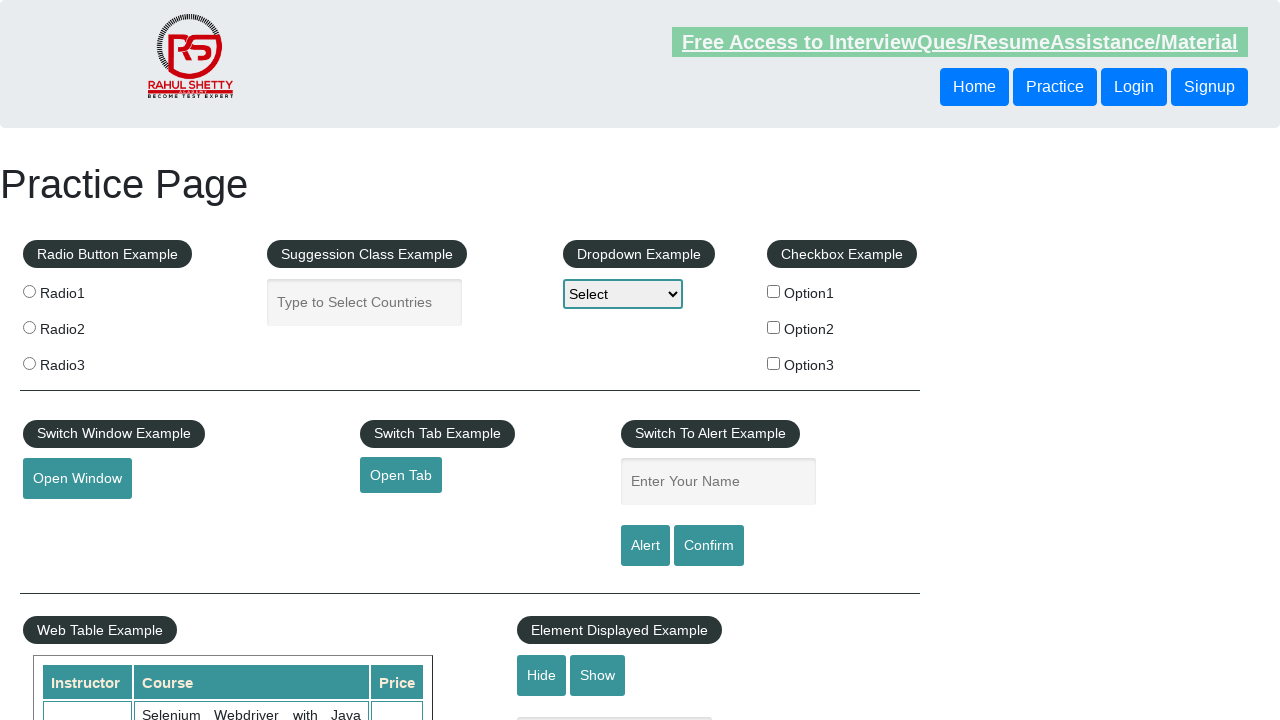

Retrieved text from button using following-sibling XPath axis: 'Login'
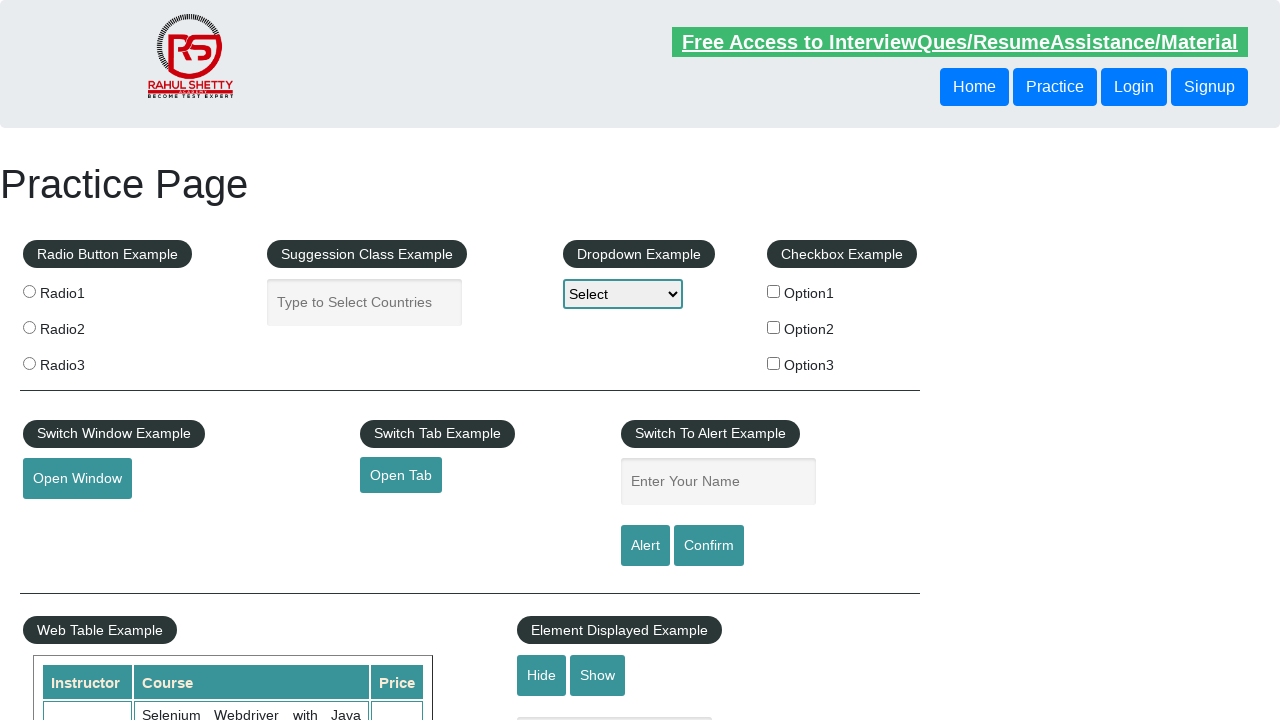

Retrieved text from button using parent XPath axis: 'Login'
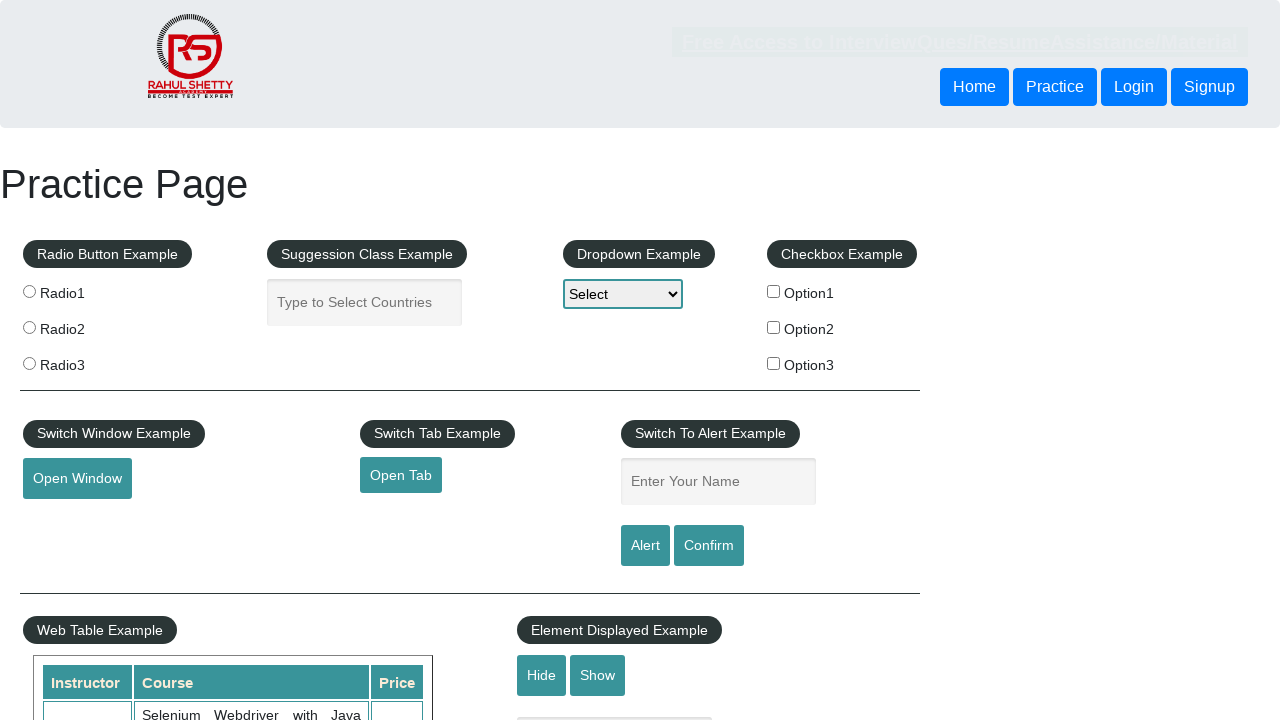

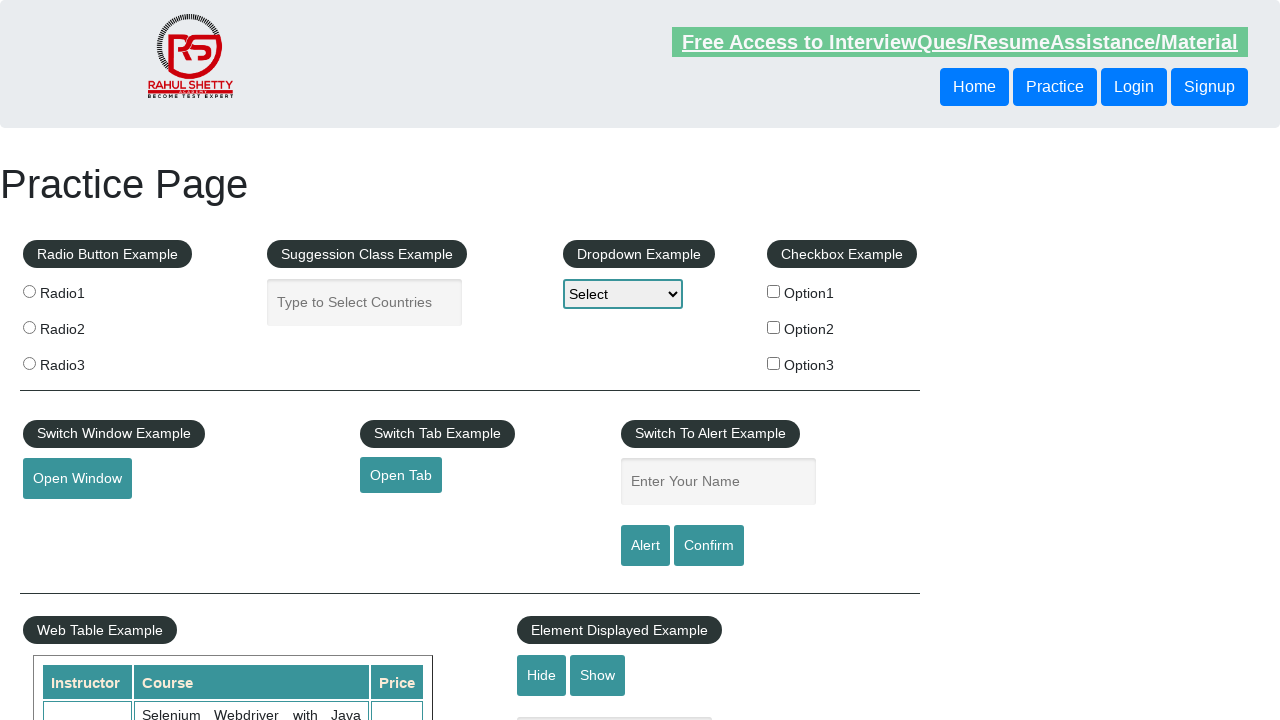